Tests the Add New Poll functionality on a Svelte tutorial page by clicking to open the poll form and then clicking the Add Poll button

Starting URL: https://chriswongatcuhk.github.io/svelte-tutorial-for-beginners/

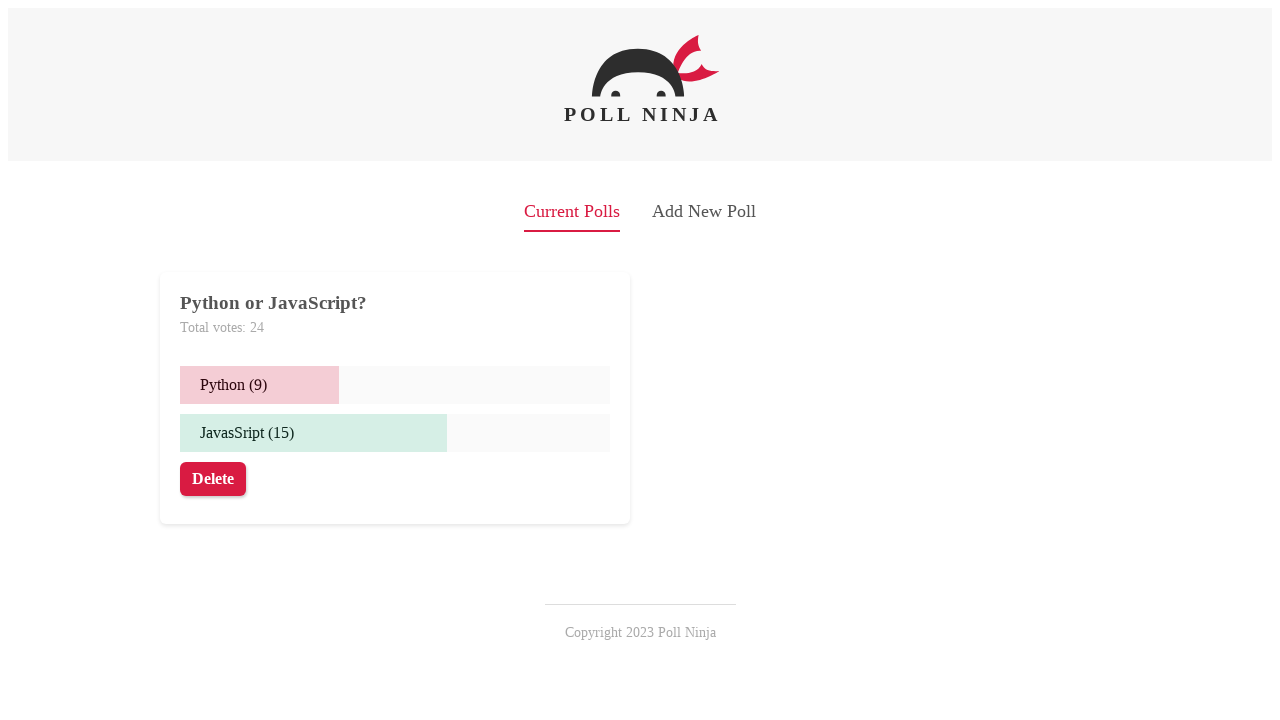

Clicked 'Add New Poll' text to open the poll form at (704, 212) on internal:text="Add New Poll"i
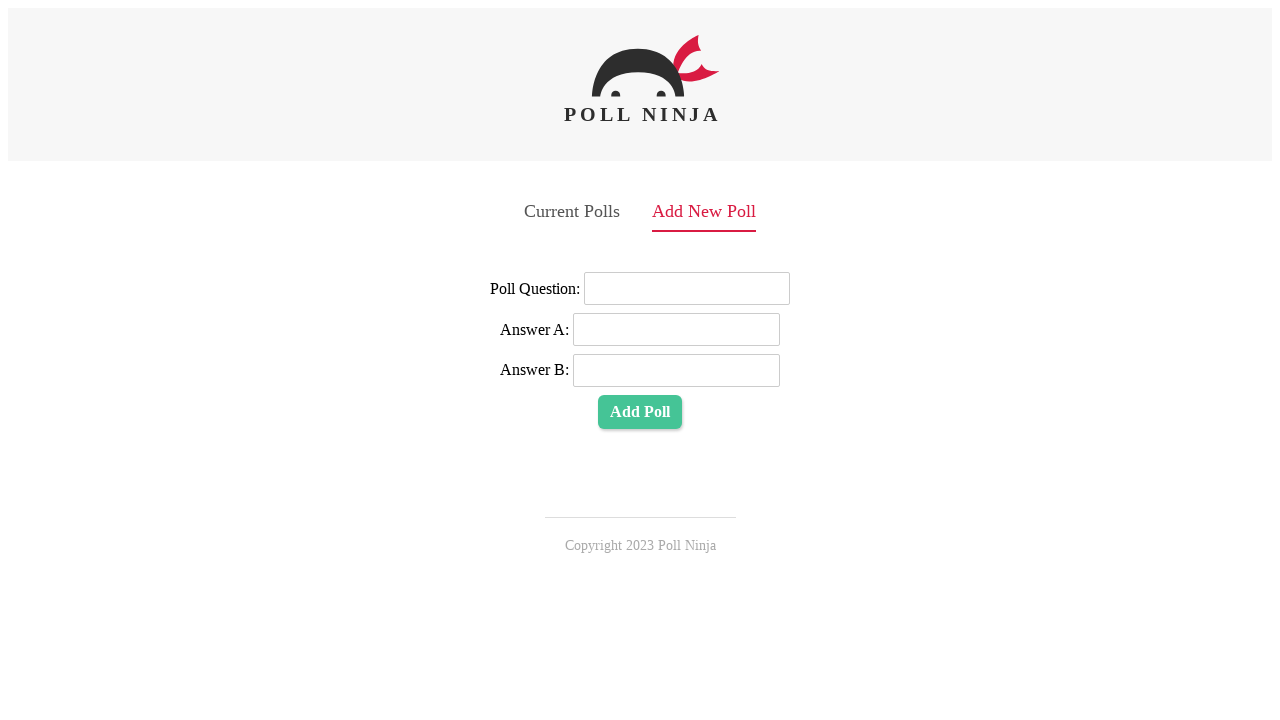

Clicked 'Add Poll' button to submit the form at (640, 412) on internal:role=button[name="Add Poll"i]
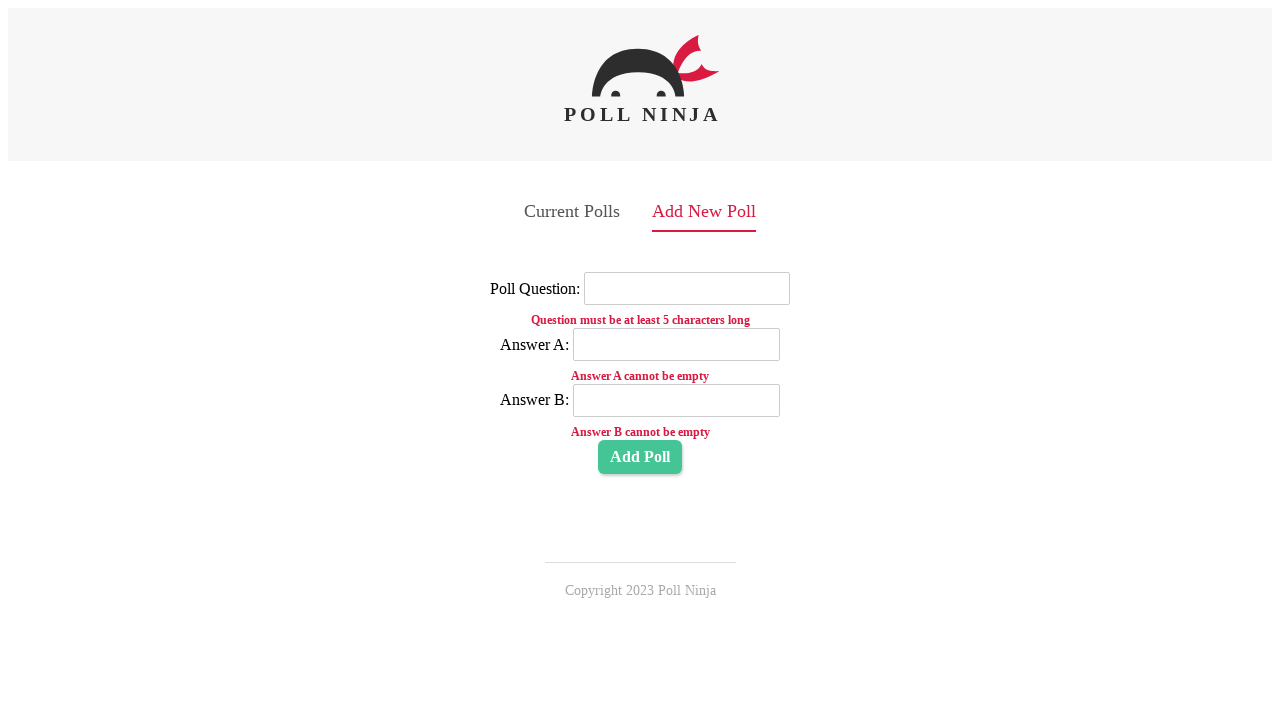

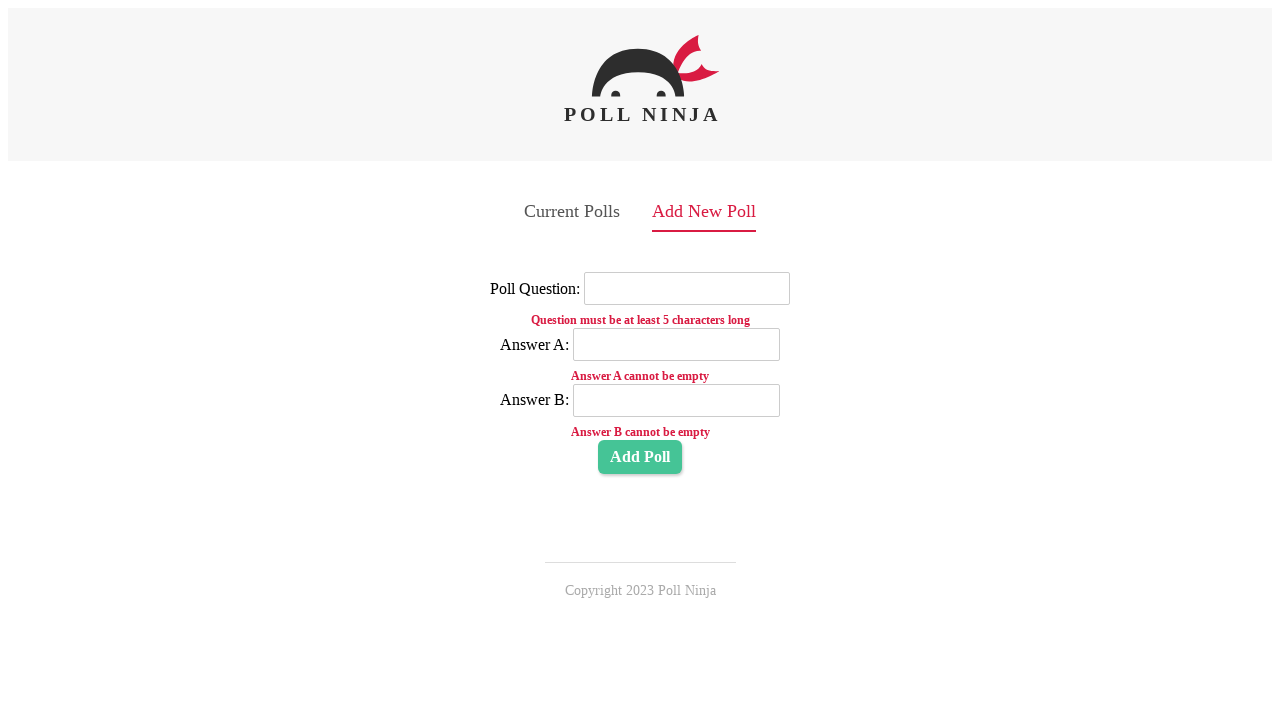